Waits for price to reach $100, then solves a mathematical challenge by calculating a formula and submitting the answer

Starting URL: http://suninjuly.github.io/explicit_wait2.html

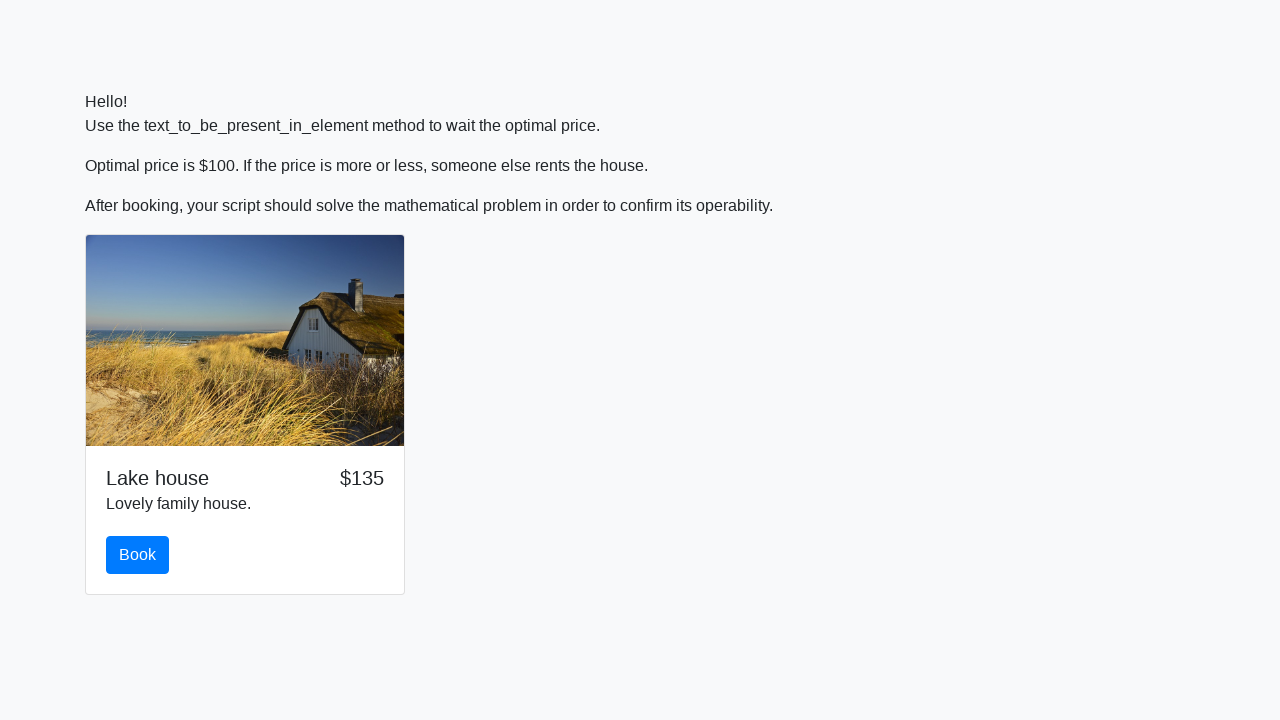

Waited for price to reach $100
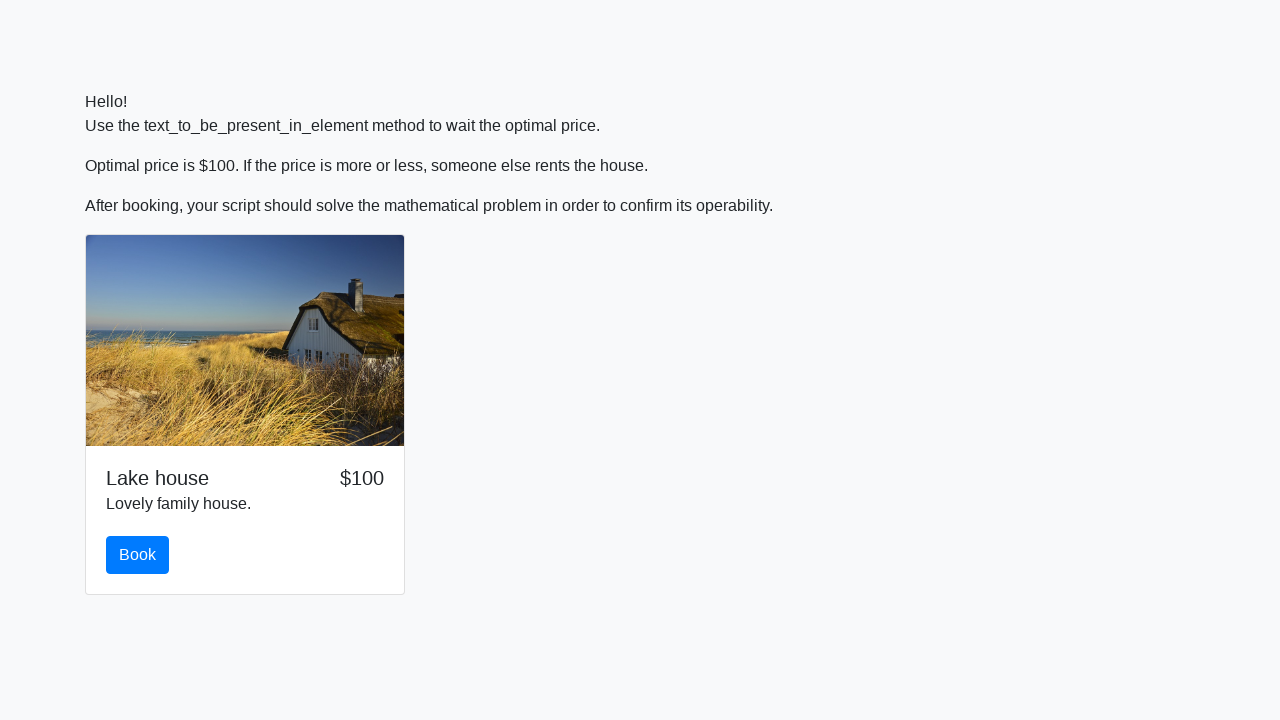

Scrolled book button into view
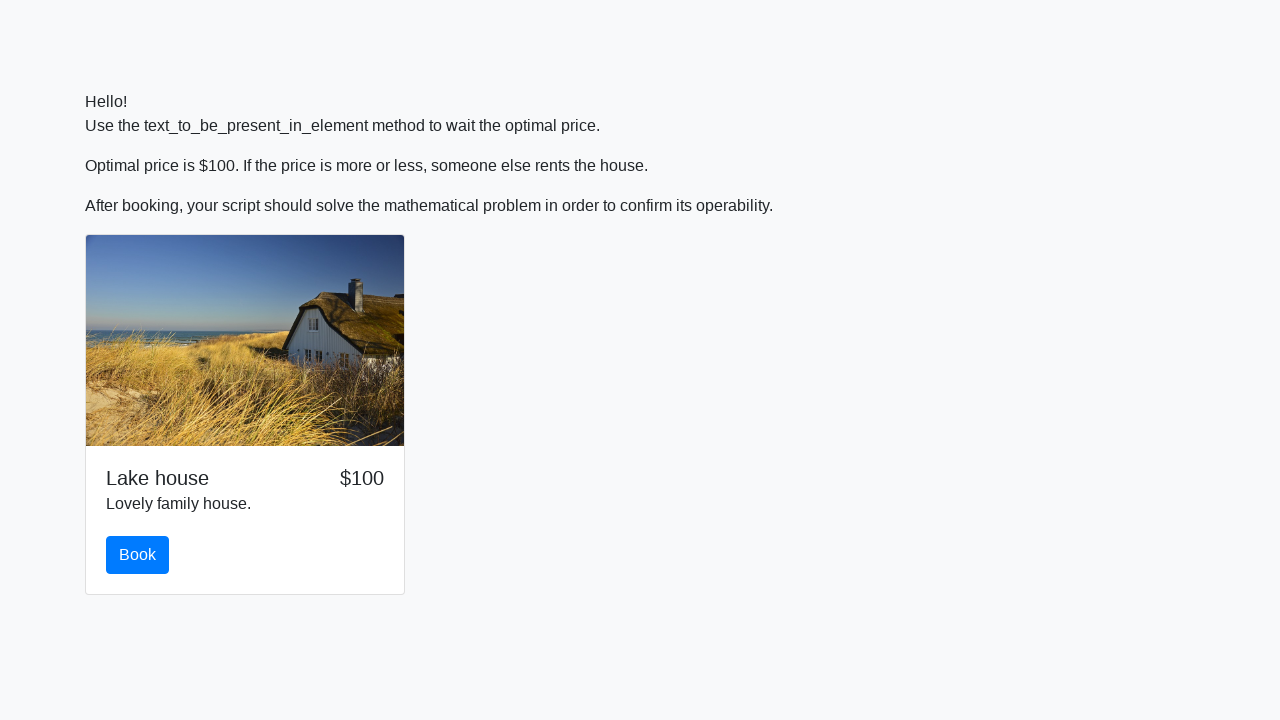

Clicked the book button at (138, 555) on #book
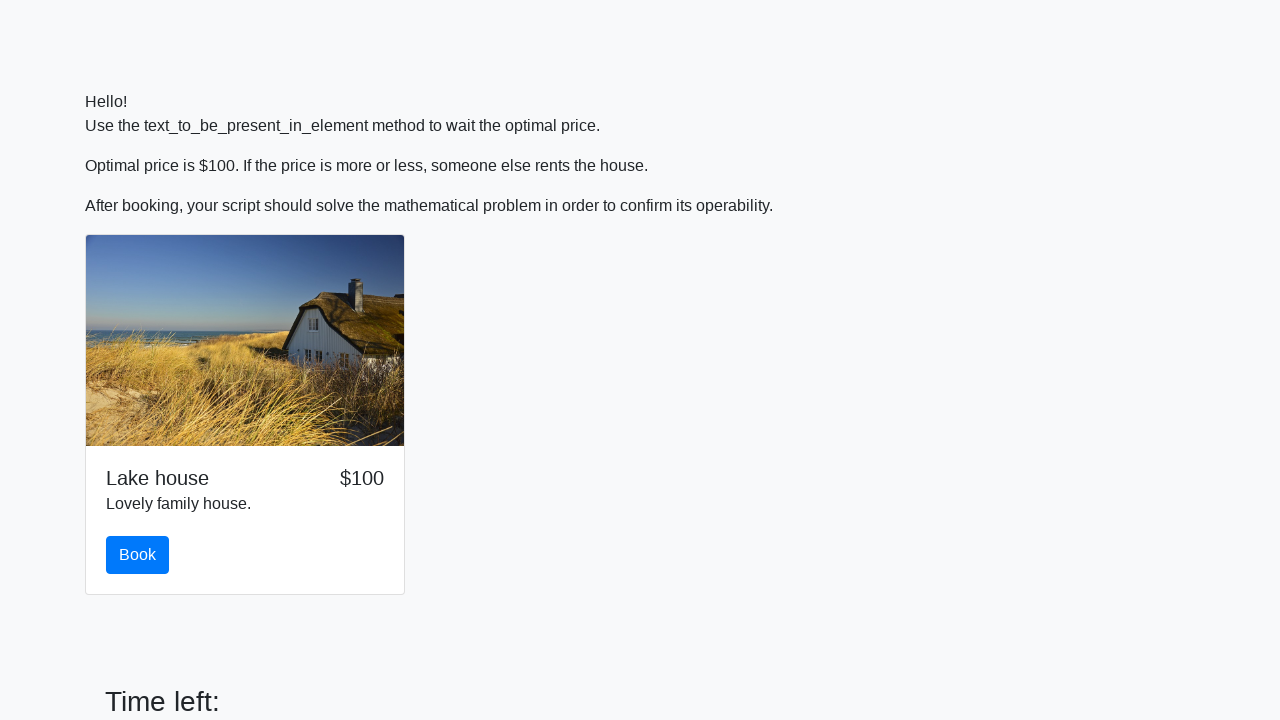

Retrieved x value: 807
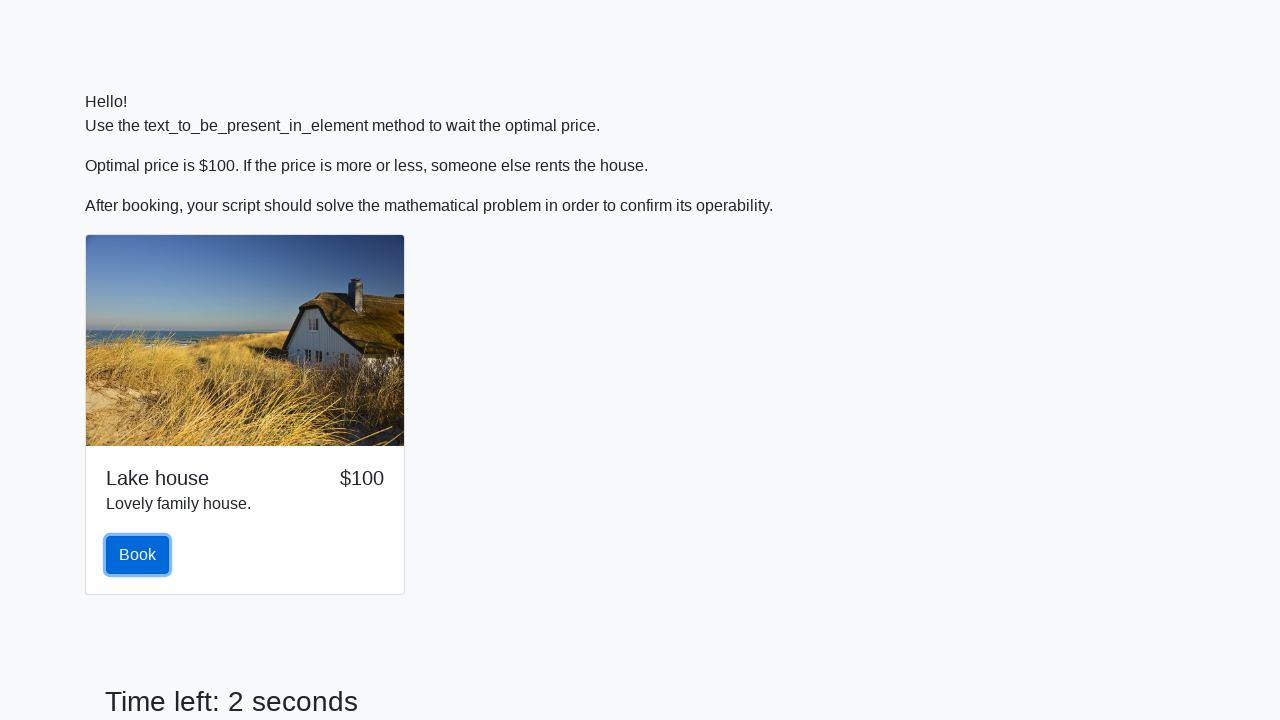

Calculated formula result: 1.516142881559993
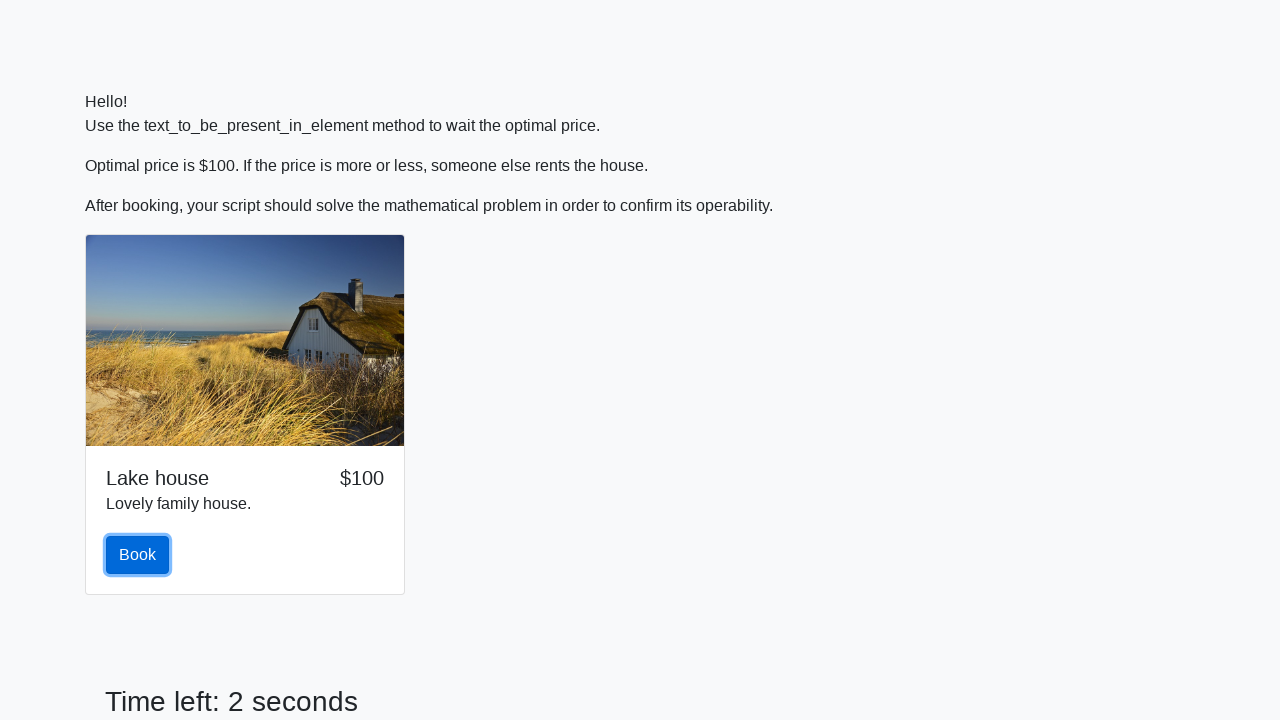

Filled answer field with calculated value on #answer
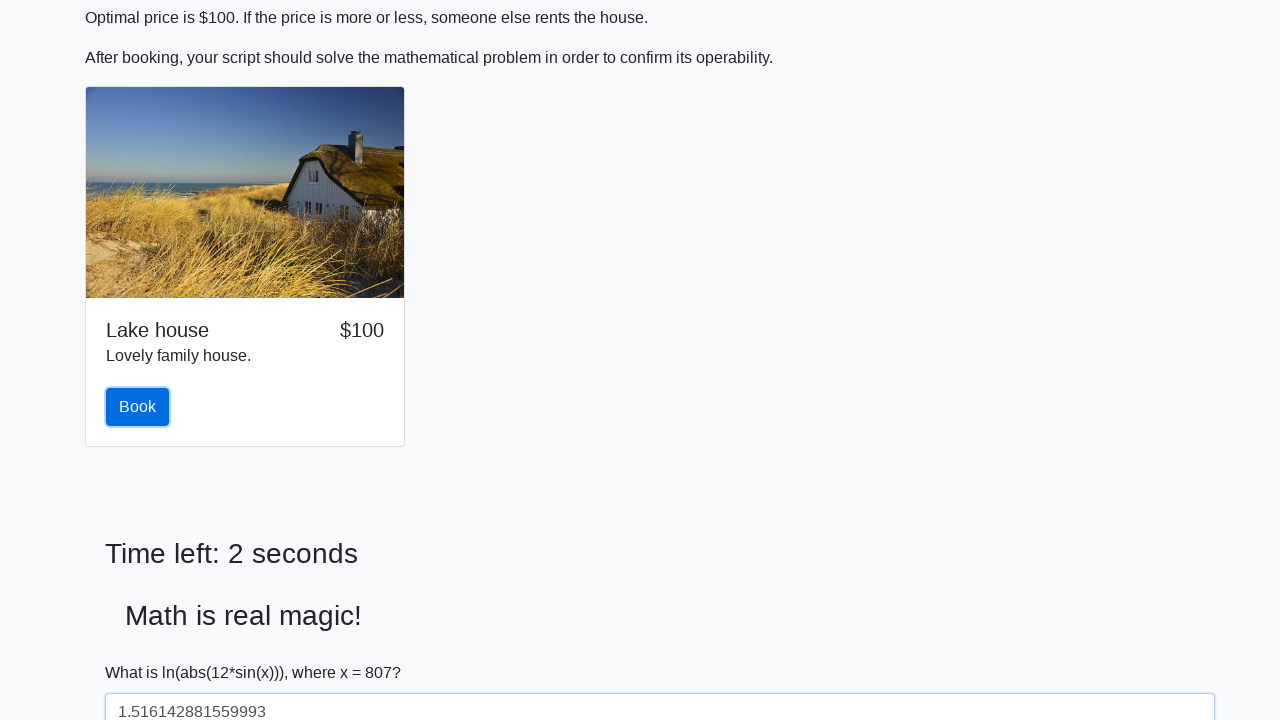

Clicked solve button to submit answer at (143, 651) on #solve
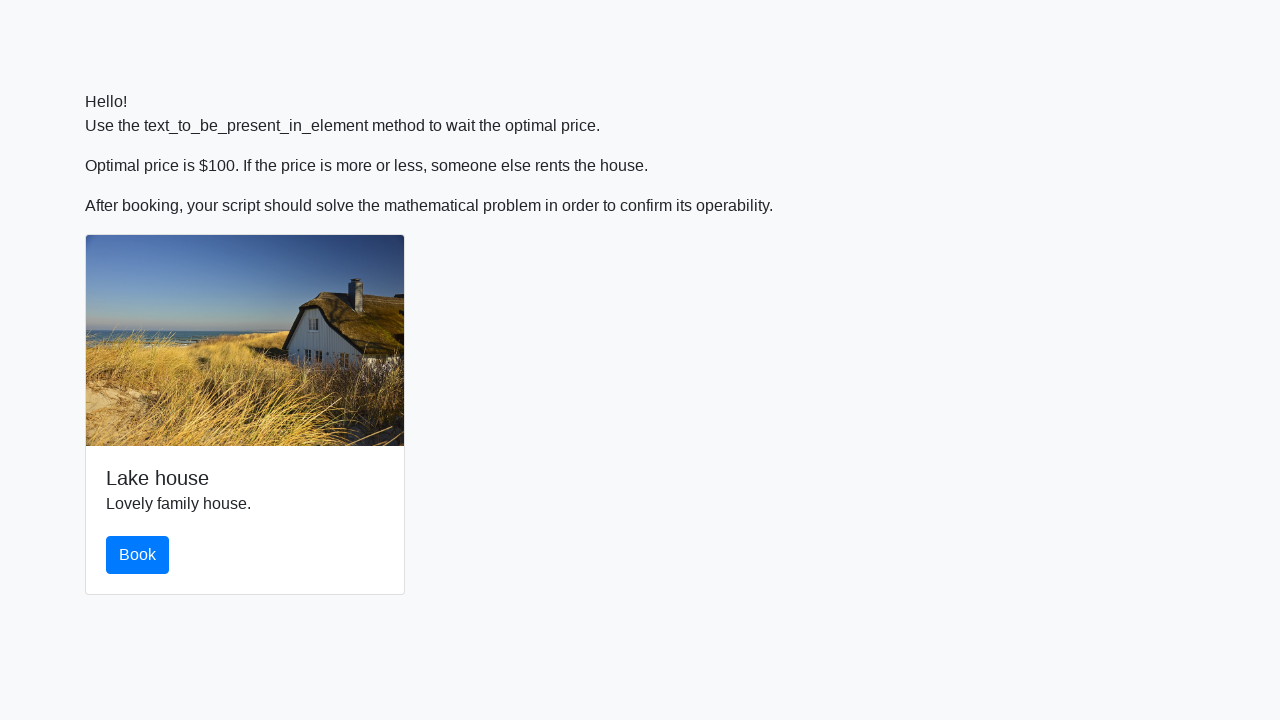

Waited 2 seconds to see results
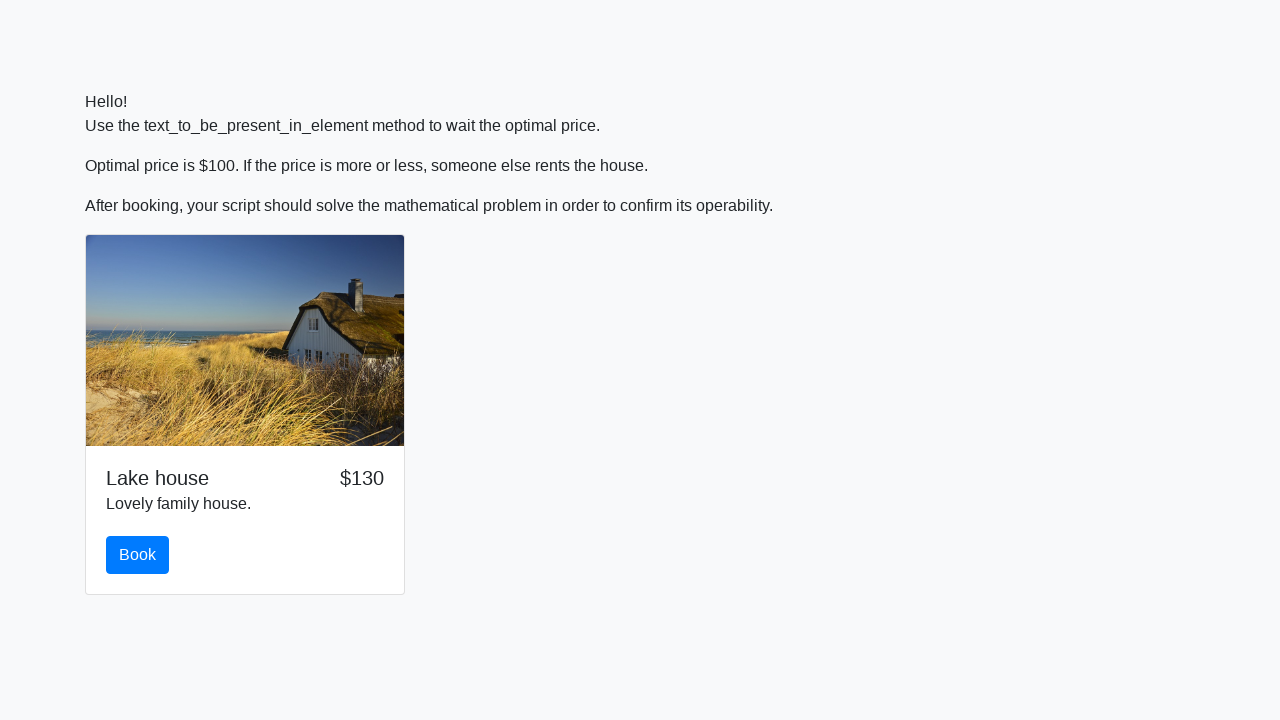

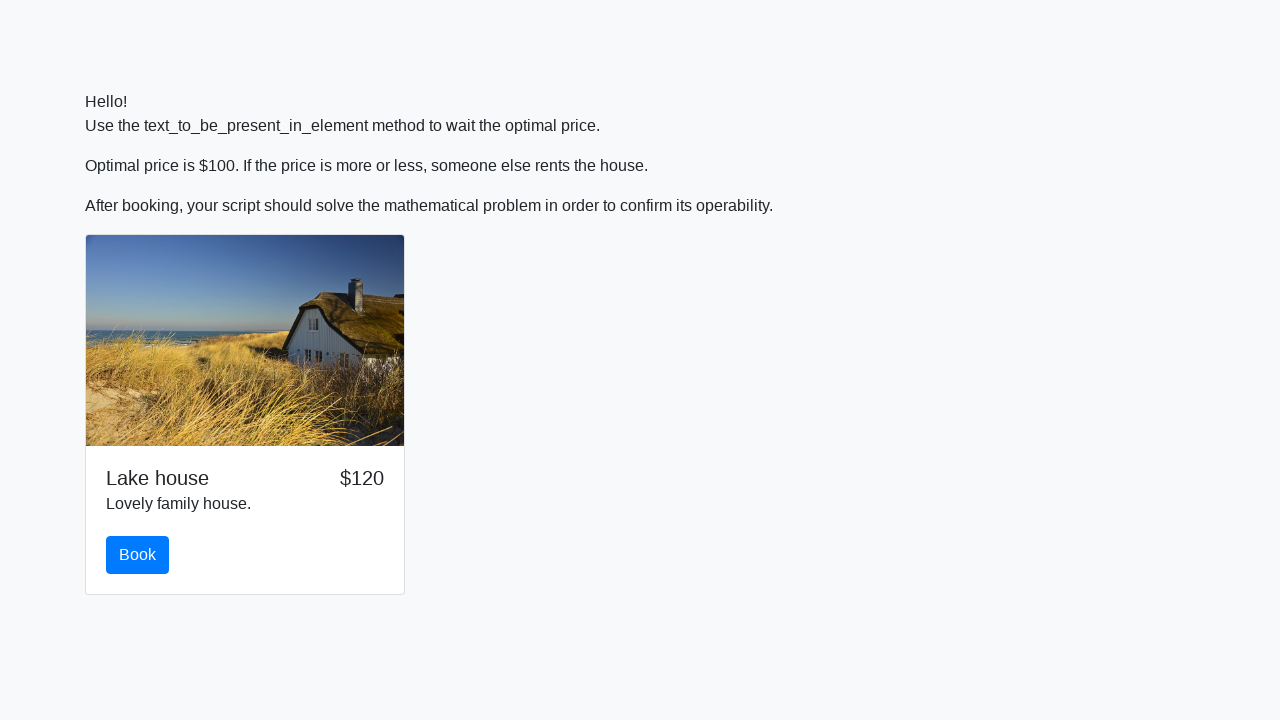